Navigates to Ajio e-commerce website and performs a search for bags

Starting URL: https://www.ajio.com/

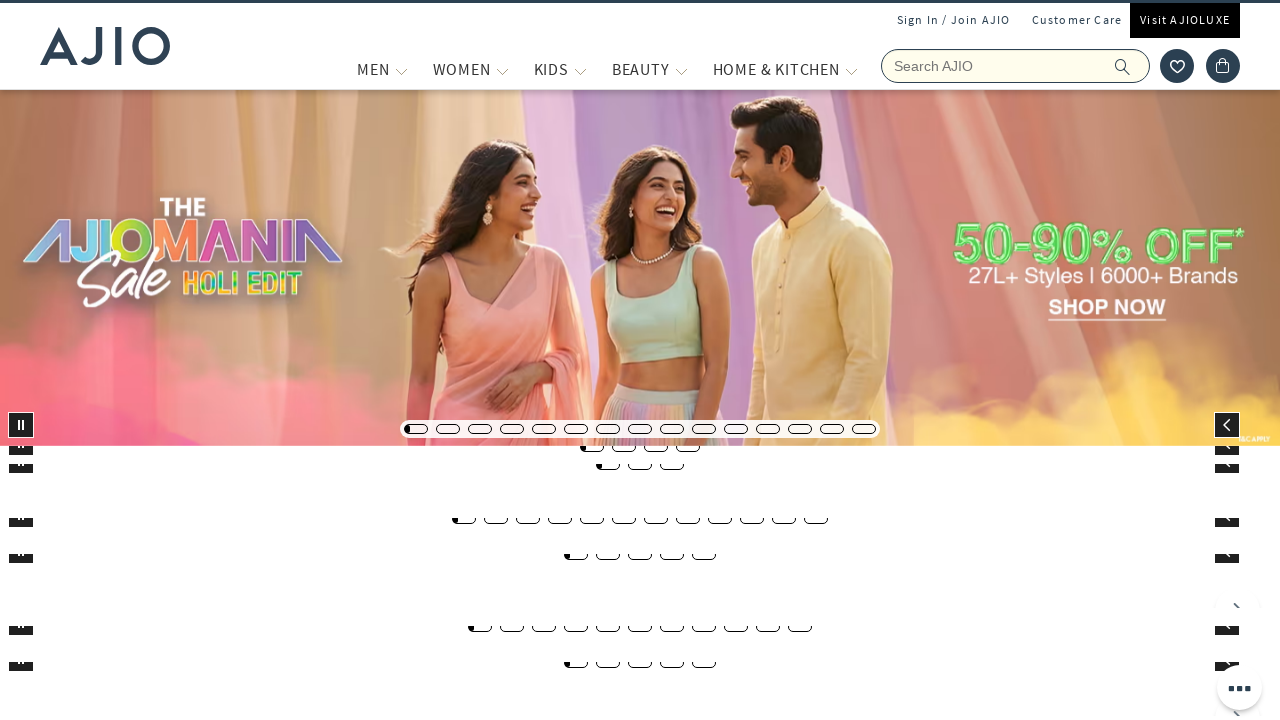

Entered 'bags' in the search field on input[name='searchVal']
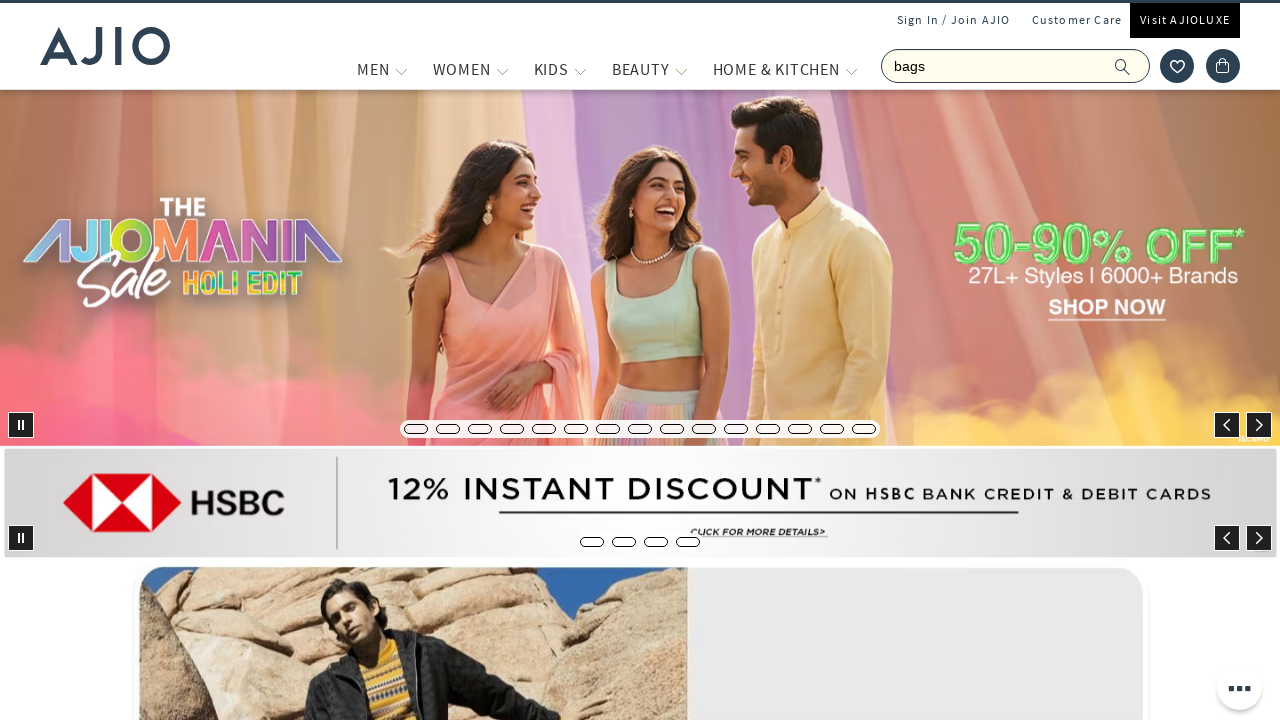

Pressed Enter to submit the search query on input[name='searchVal']
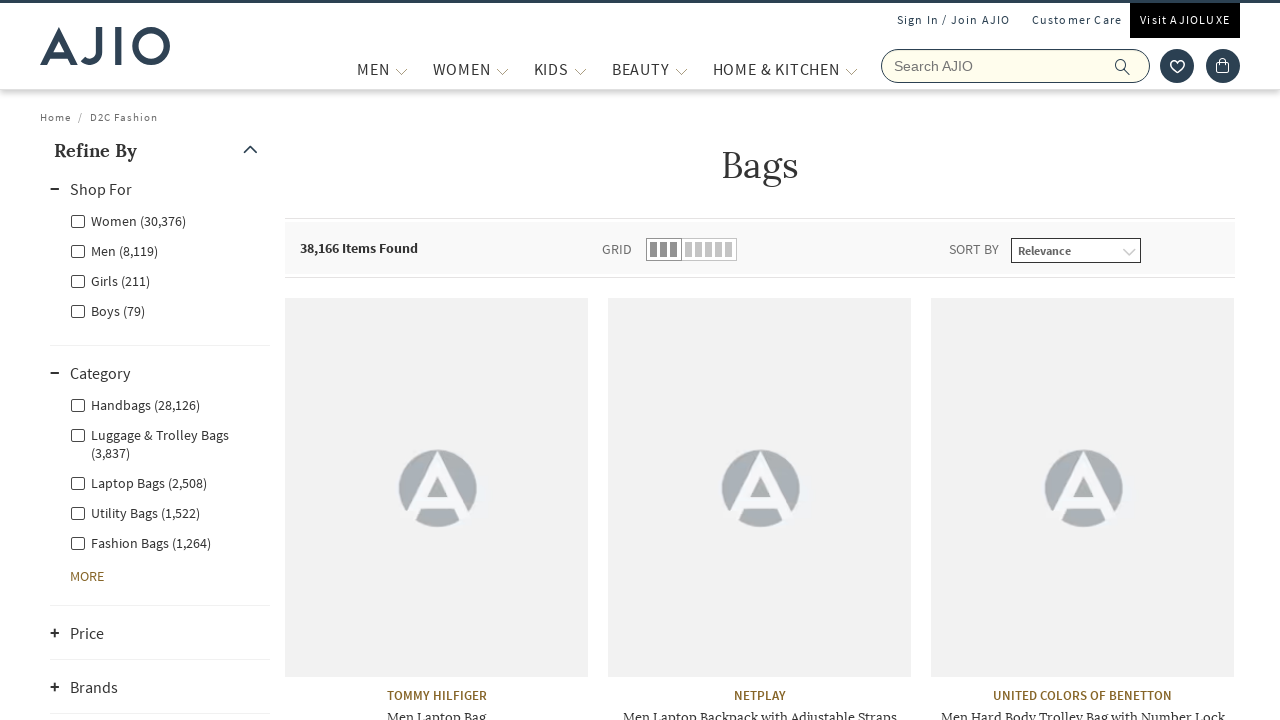

Search results page loaded successfully
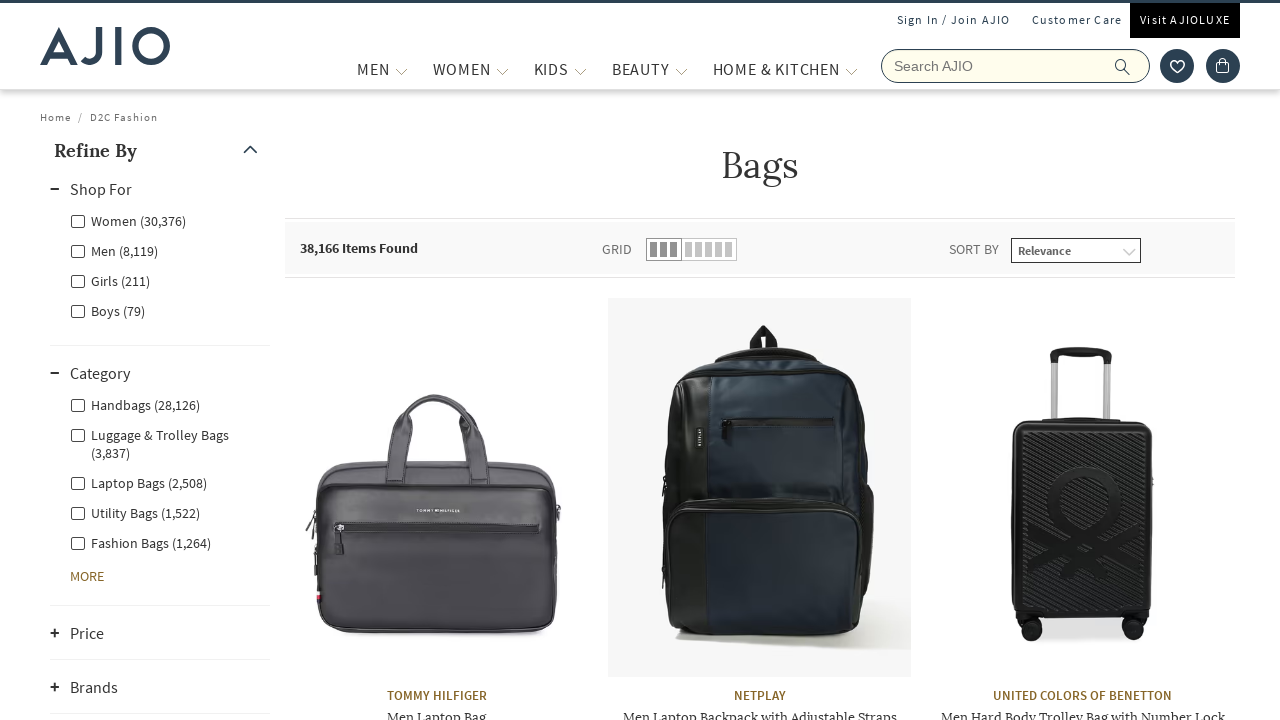

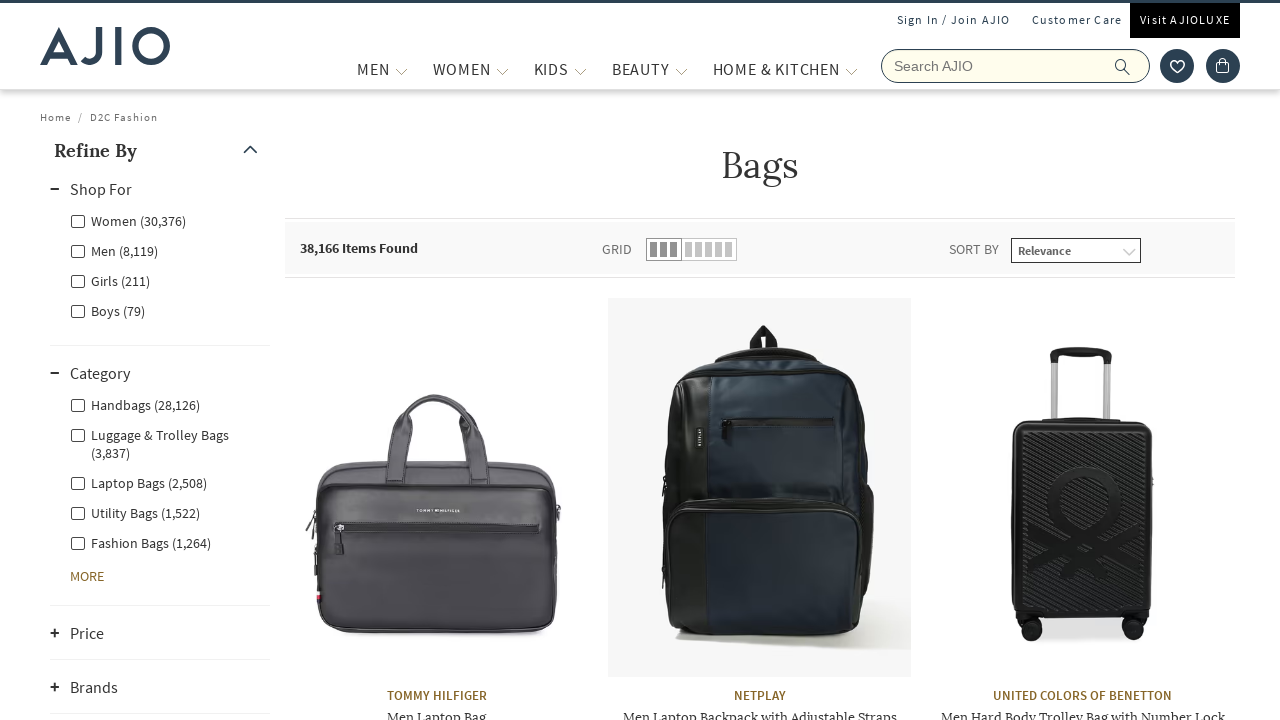